Tests explicit wait functionality by clicking a button and verifying that a WebDriver text element appears after the wait

Starting URL: http://seleniumpractise.blogspot.com/2016/08/how-to-use-explicit-wait-in-selenium.html

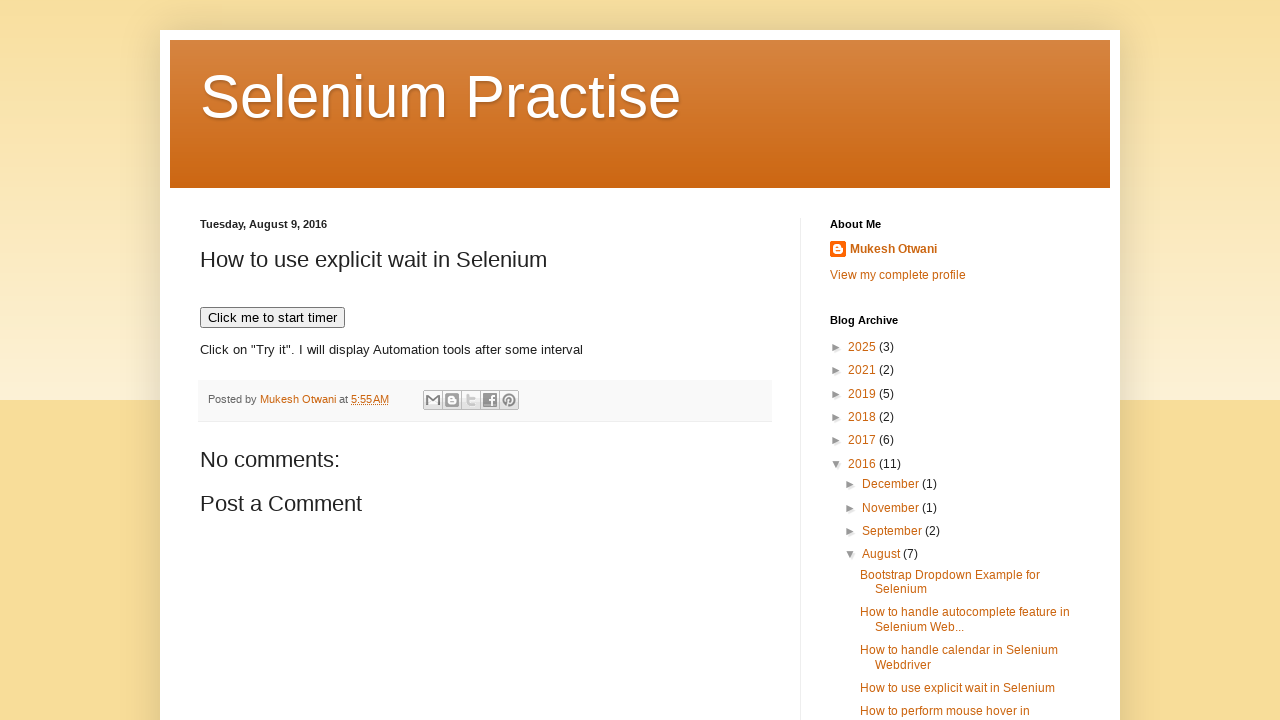

Navigated to explicit wait test page
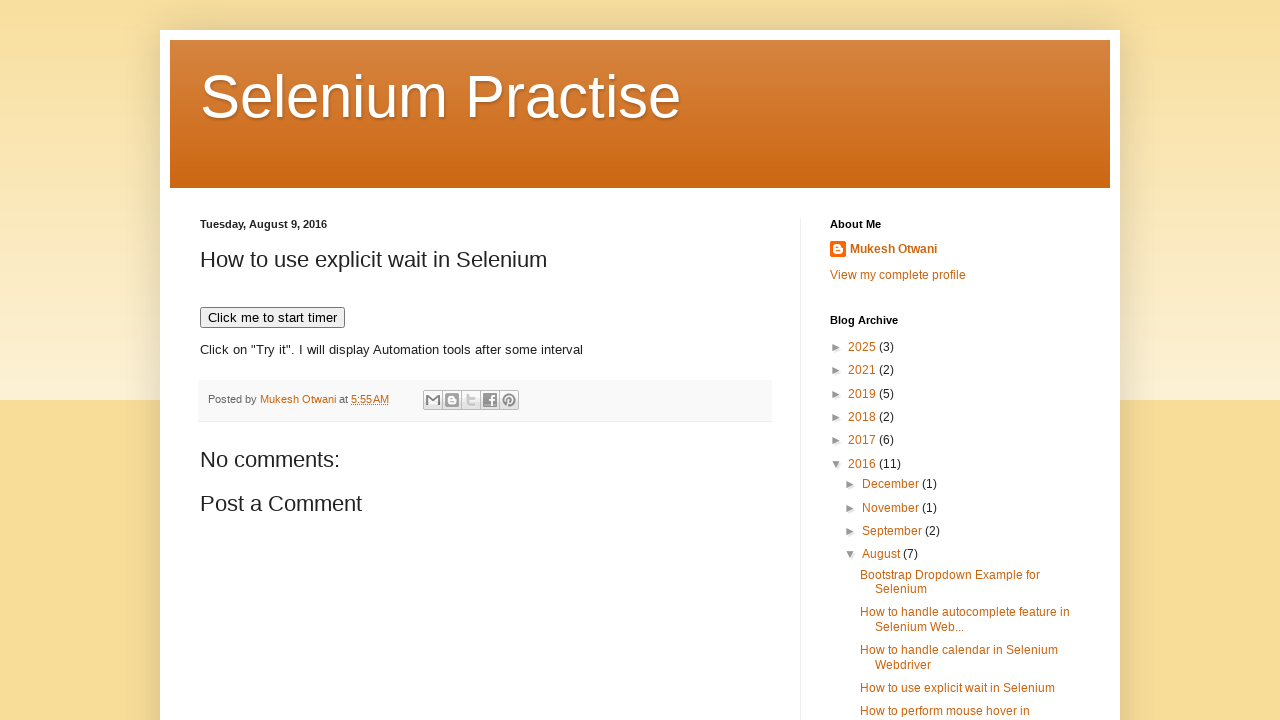

Clicked button to start explicit wait demonstration at (272, 318) on xpath=//button[contains(text(),'Click me to start')]
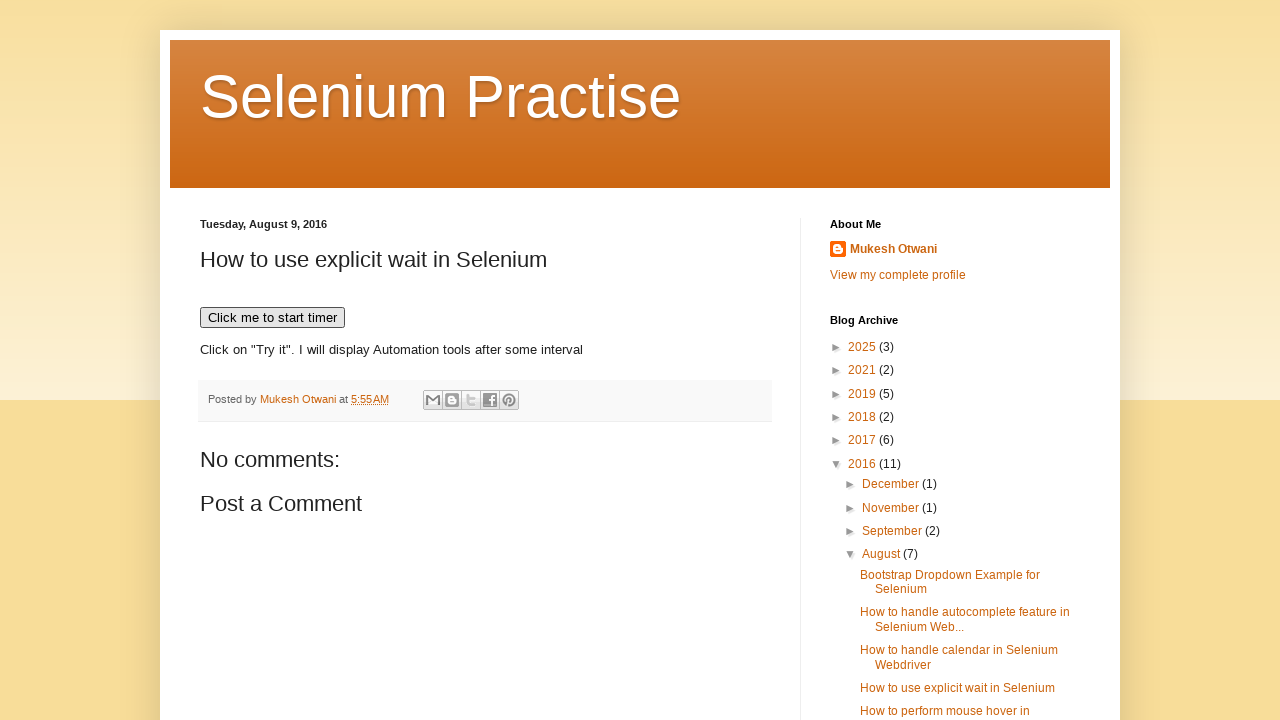

WebDriver text element appeared after explicit wait
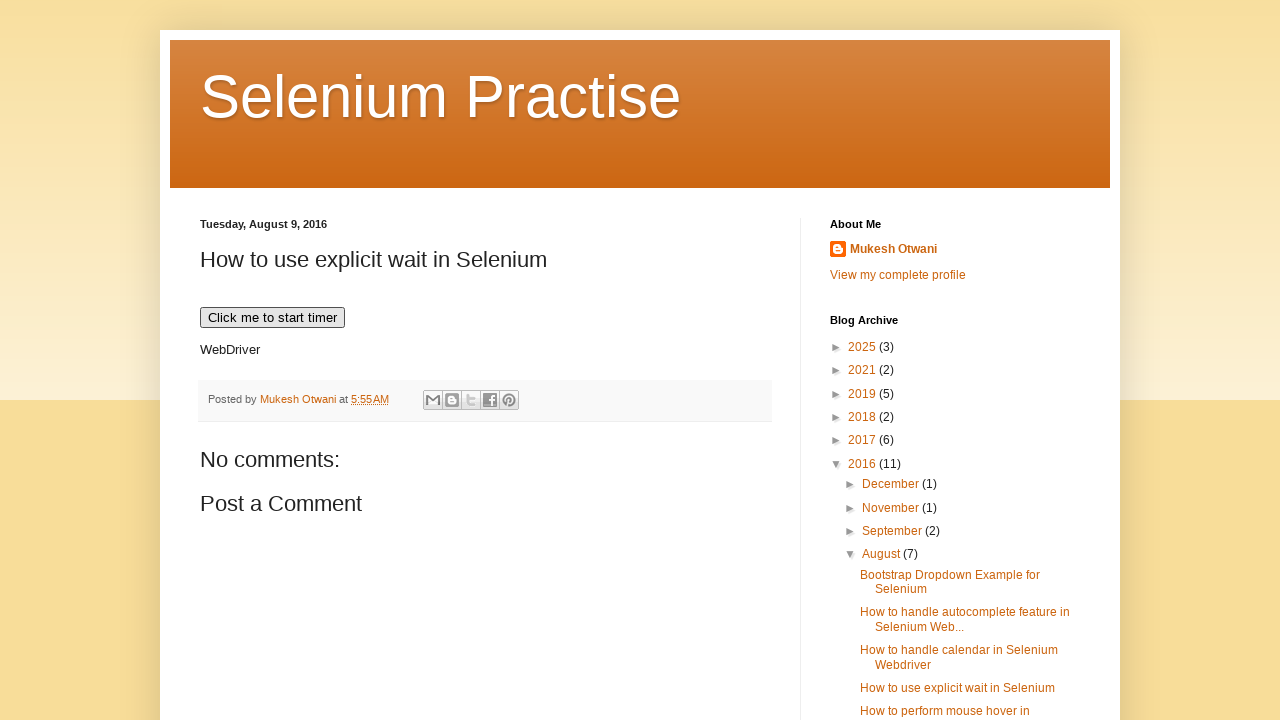

Located WebDriver text element
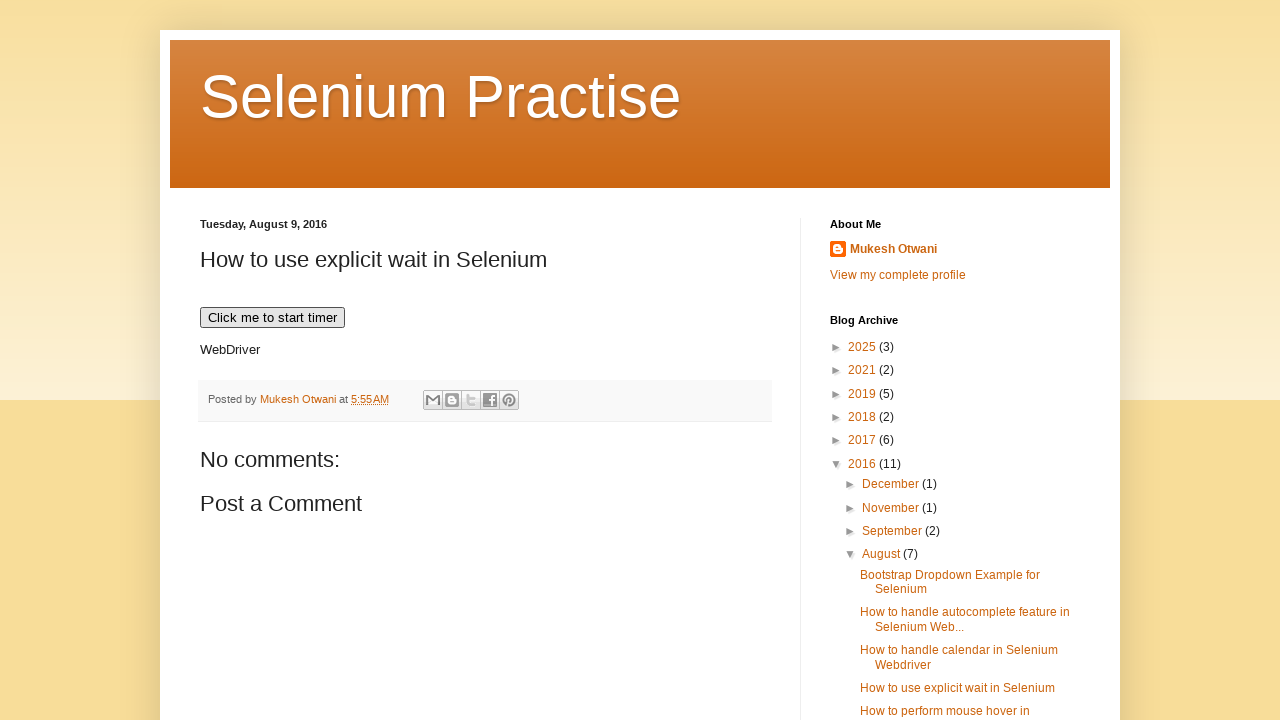

Checked visibility status of WebDriver element
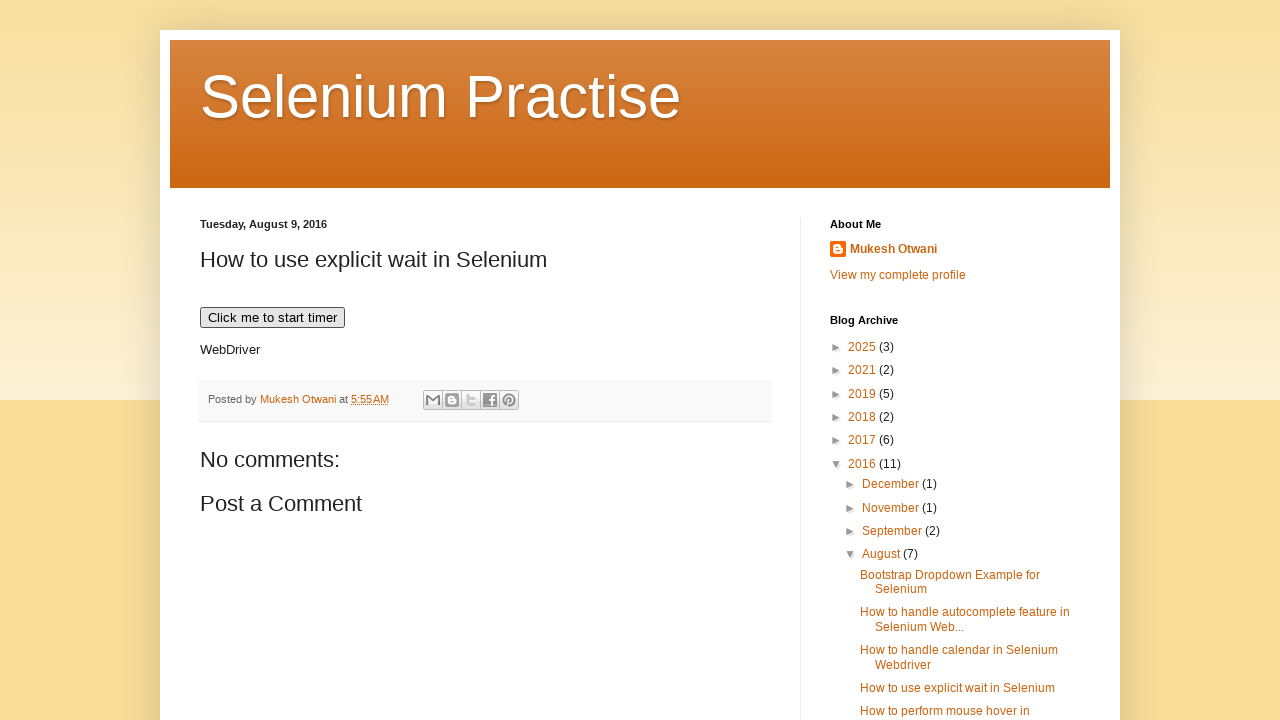

Verified: WebDriver element is displayed
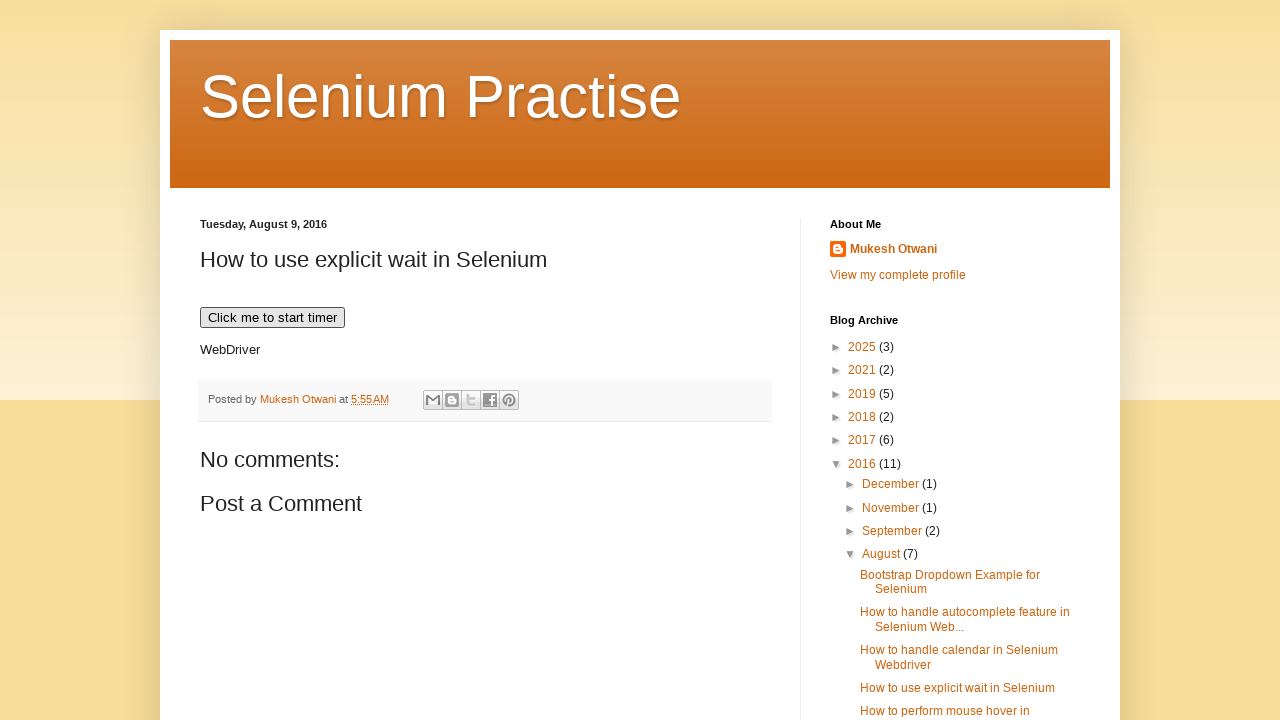

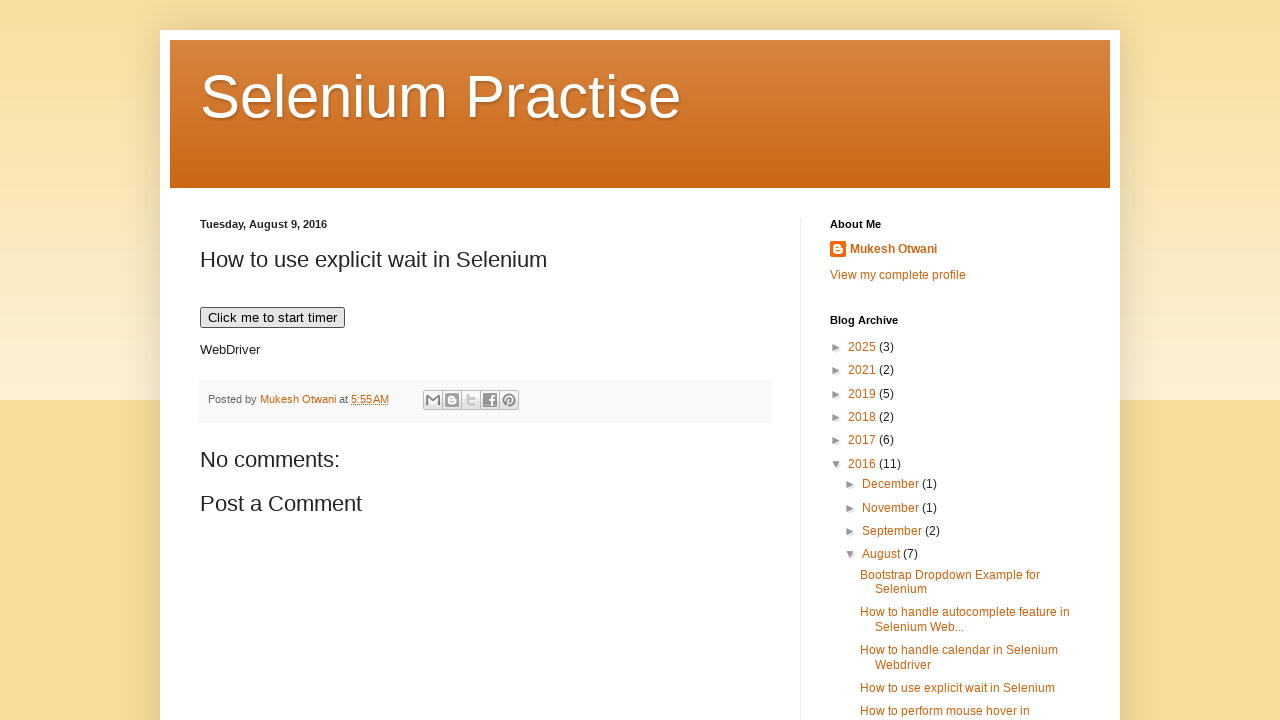